Tests checkbox functionality by locating two checkboxes and clicking on each one if it is not already selected

Starting URL: https://the-internet.herokuapp.com/checkboxes

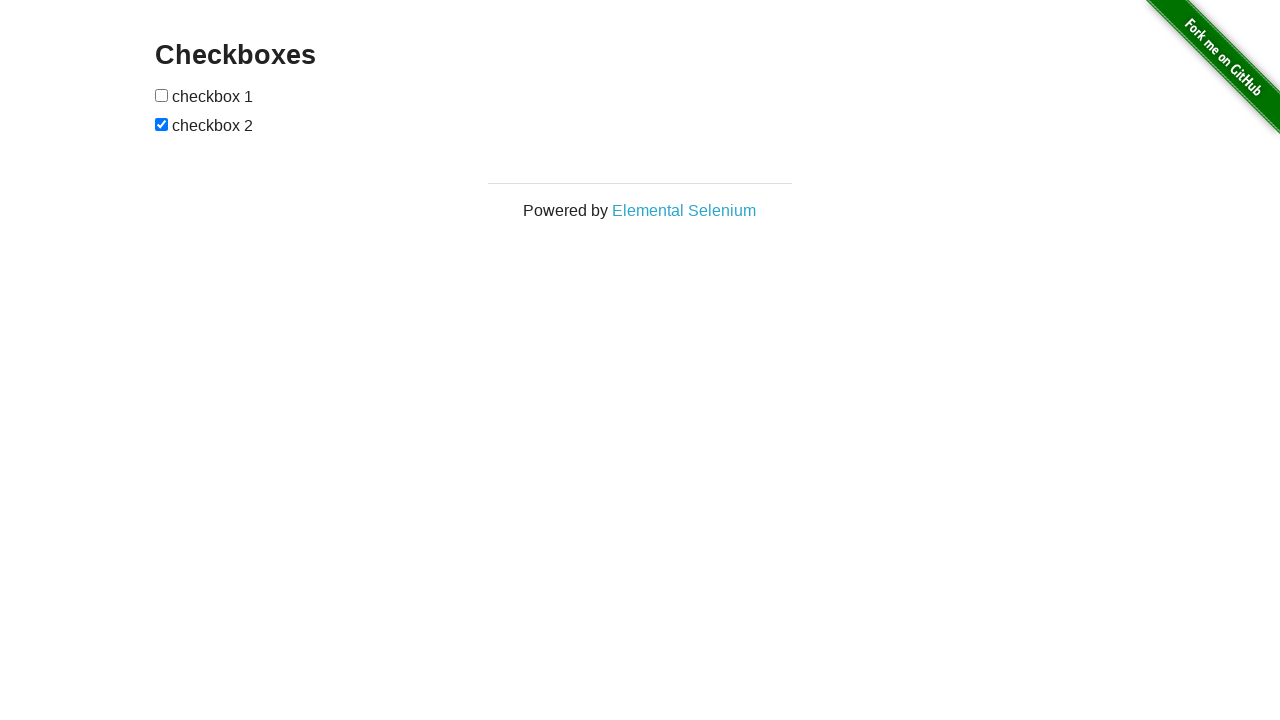

Located first checkbox element
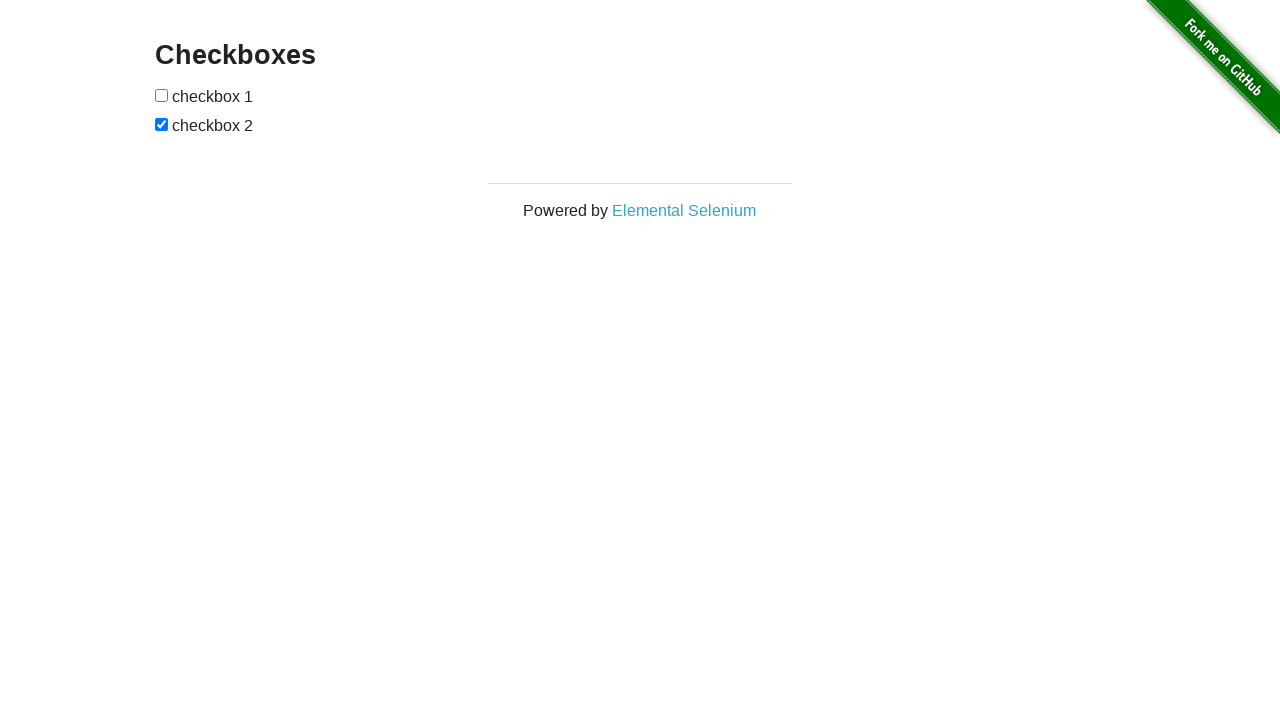

Located second checkbox element
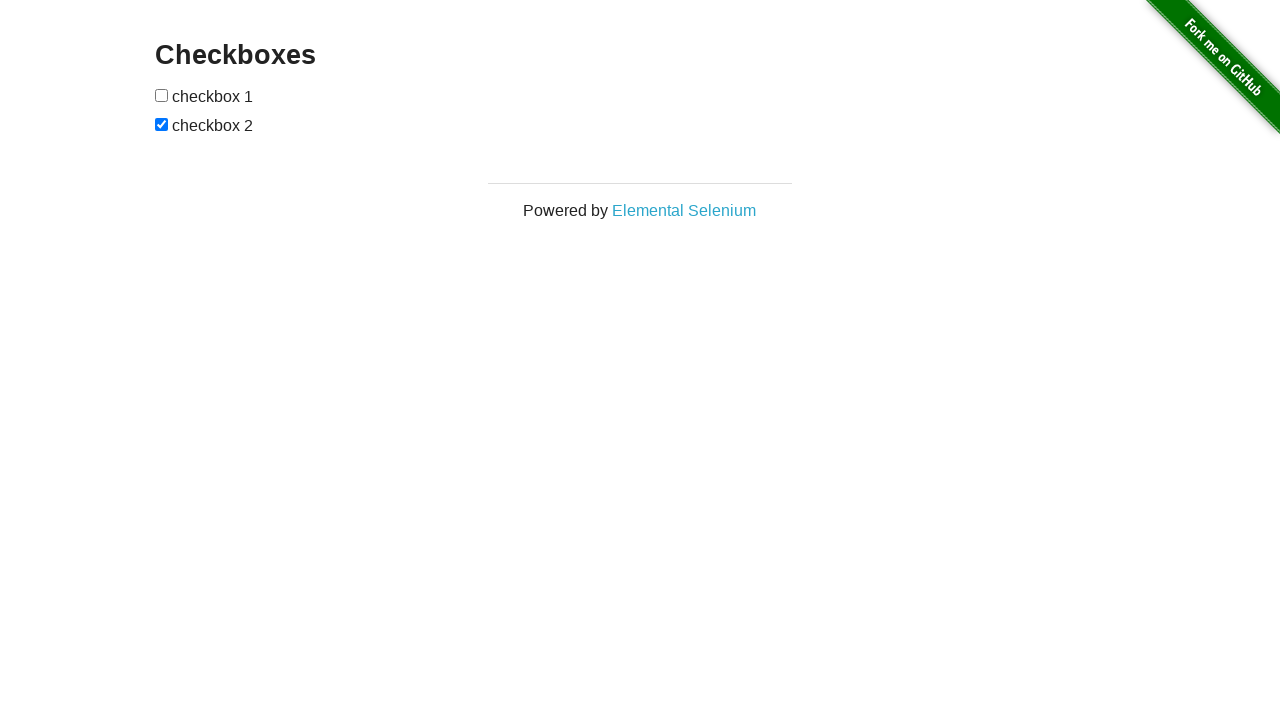

Checked first checkbox state
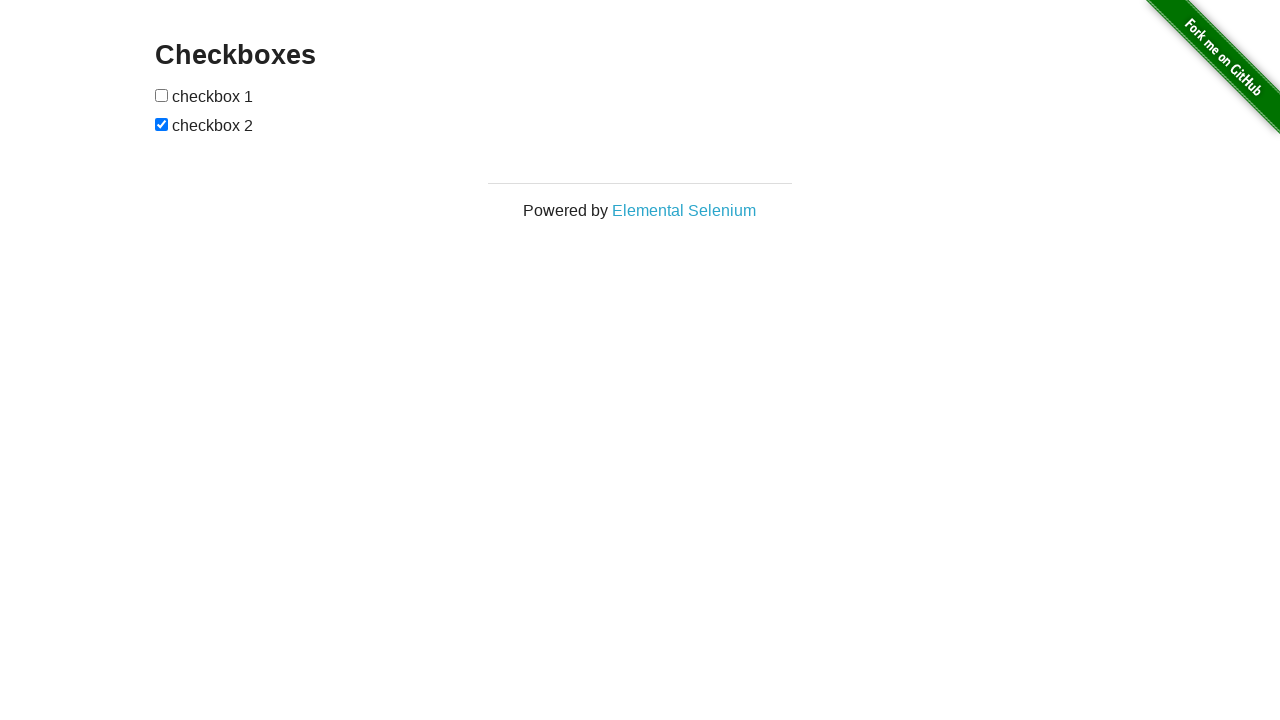

Clicked first checkbox to select it at (162, 95) on (//input[@type='checkbox'])[1]
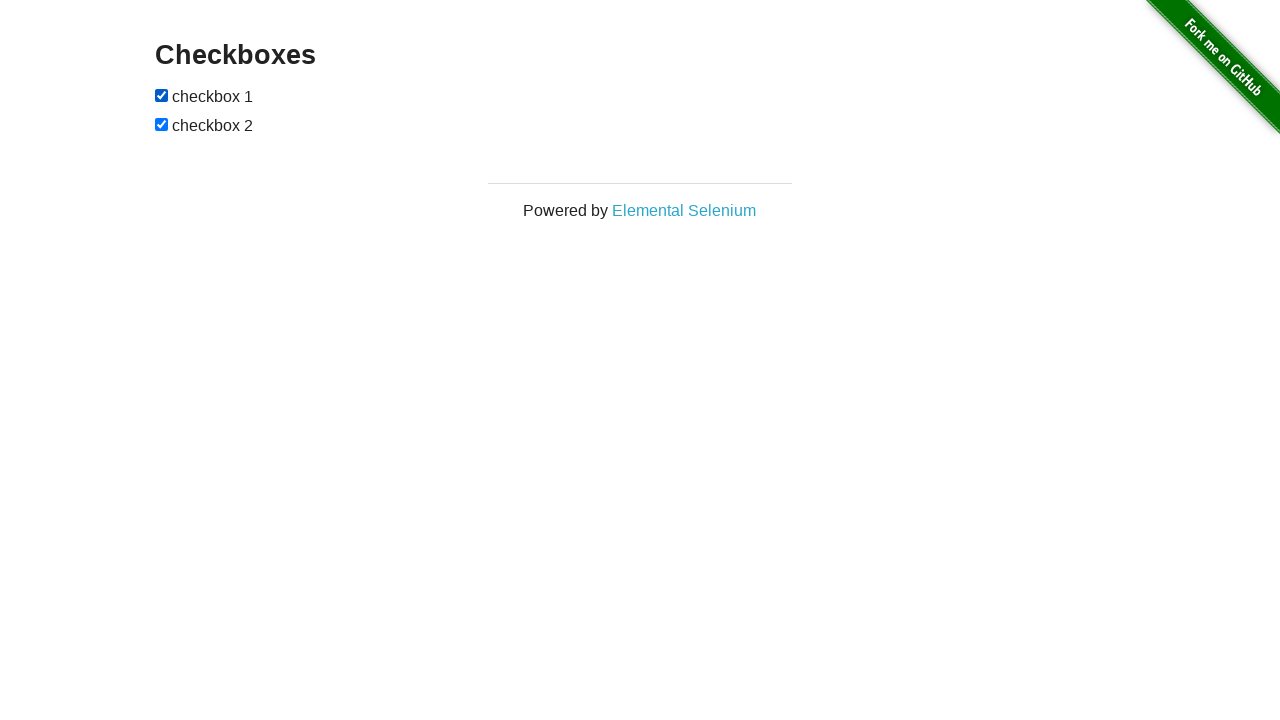

Second checkbox was already selected, skipping click
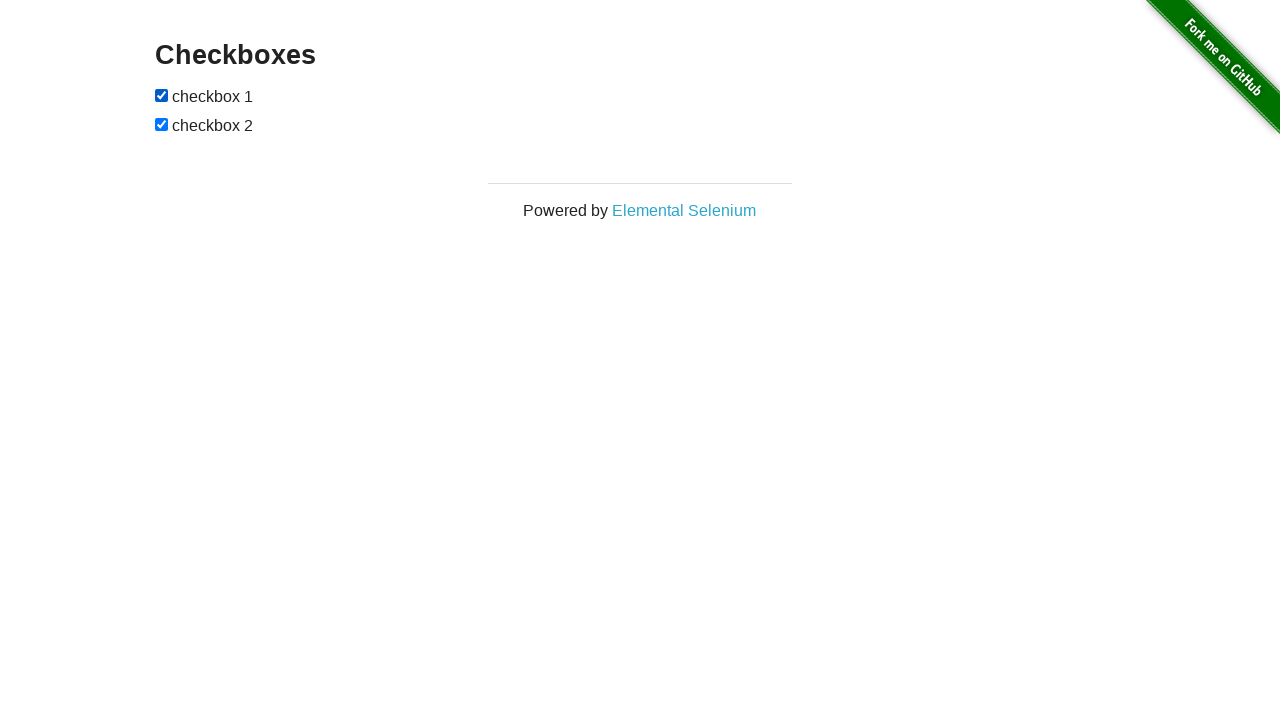

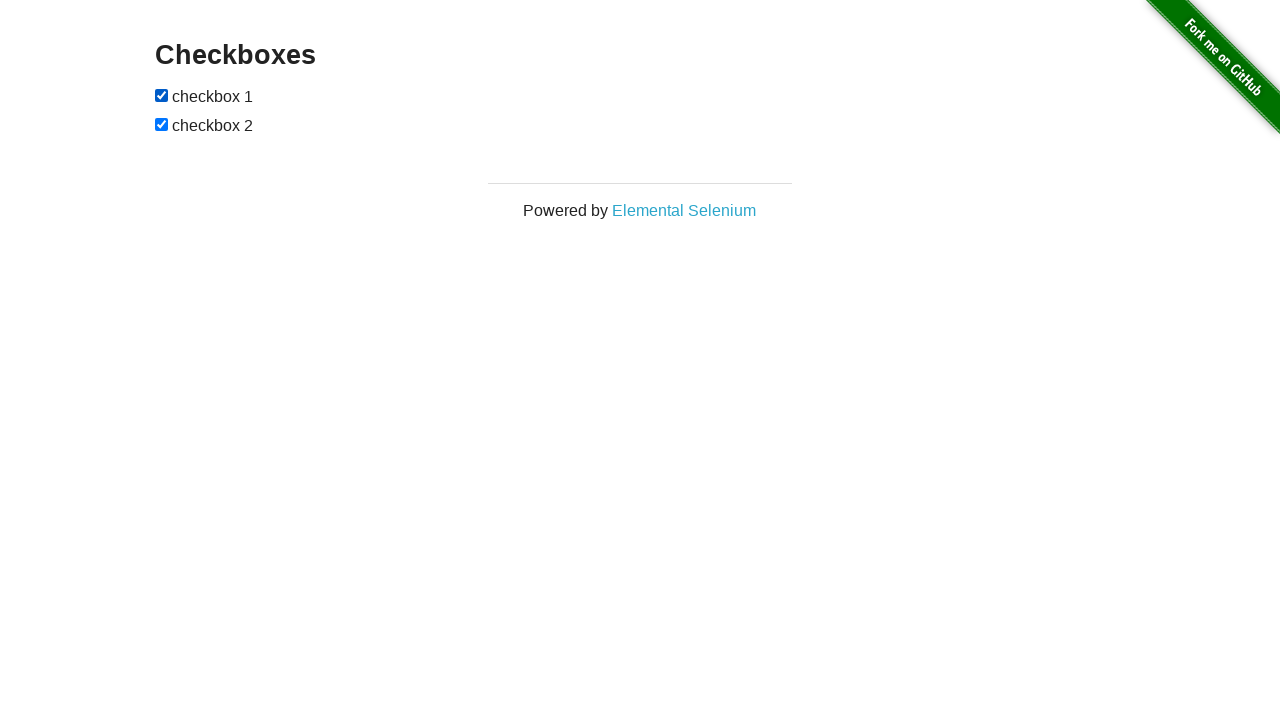